Tests keyboard input functionality by clicking on an input target and pressing the right arrow key, then verifying the key press was registered

Starting URL: https://the-internet.herokuapp.com/key_presses

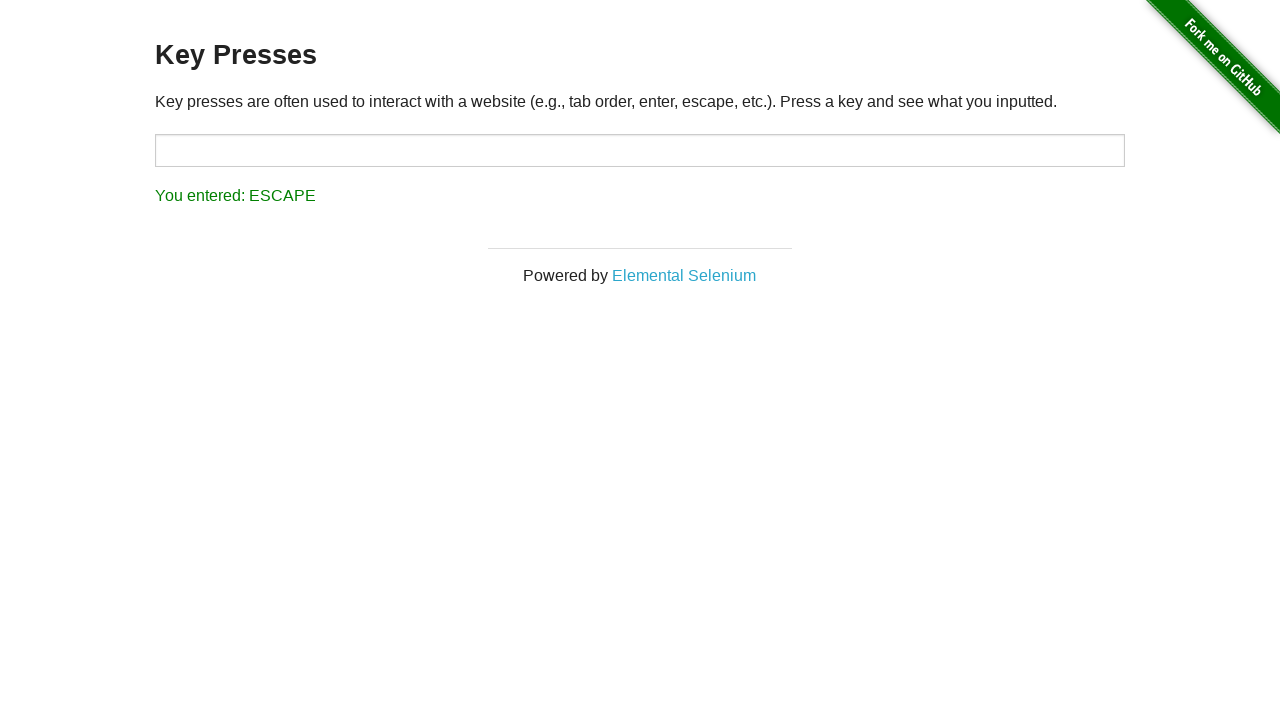

Clicked on the target input field at (640, 150) on #target
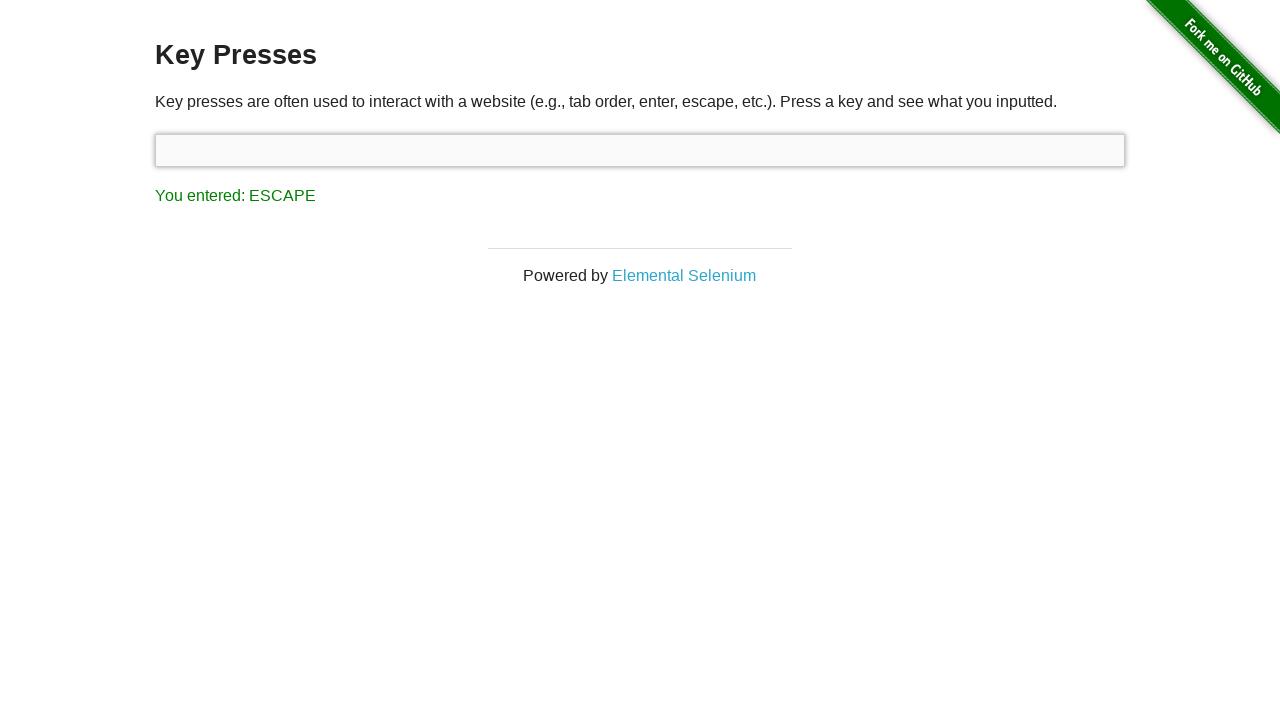

Pressed the right arrow key
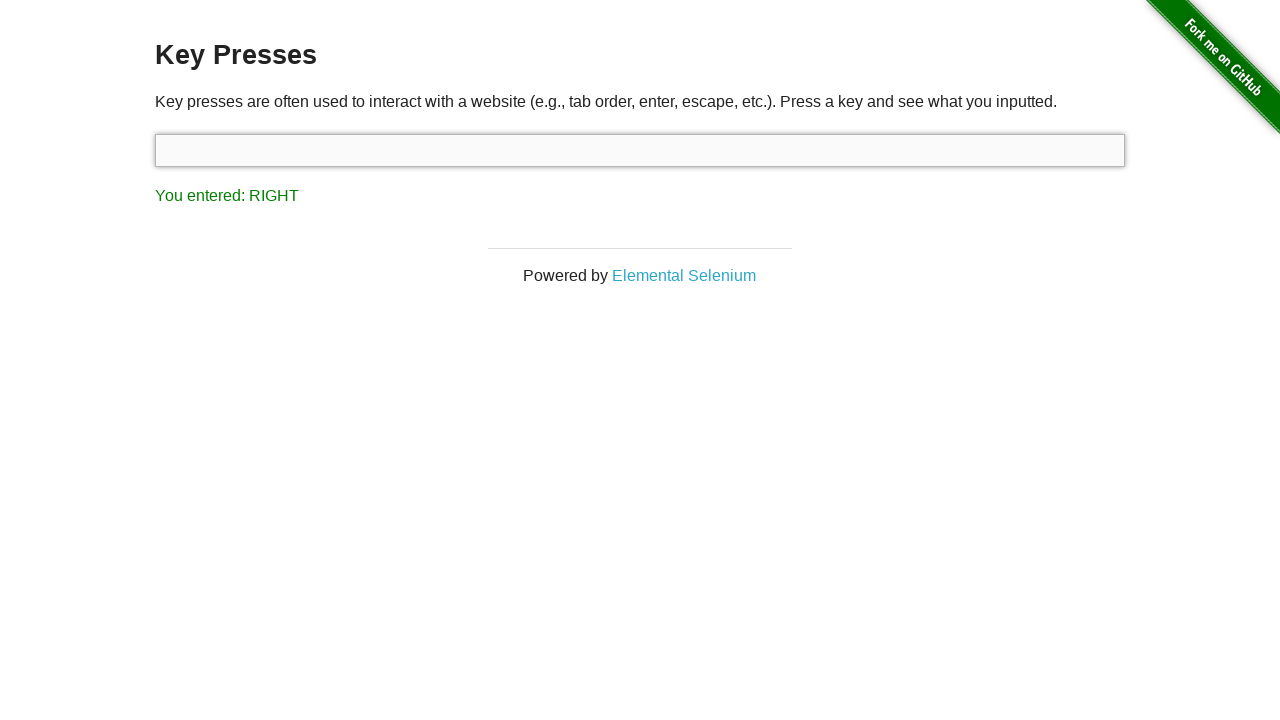

Result element loaded on the page
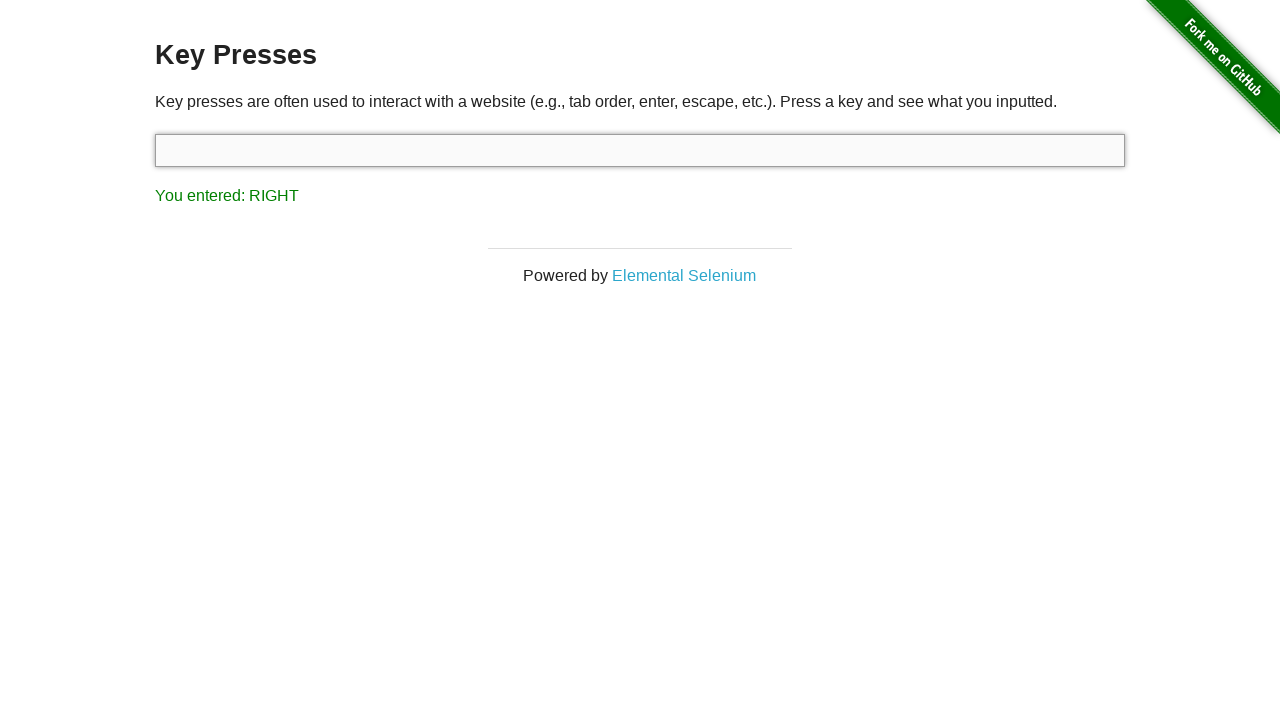

Verified that result text displays 'You entered: RIGHT'
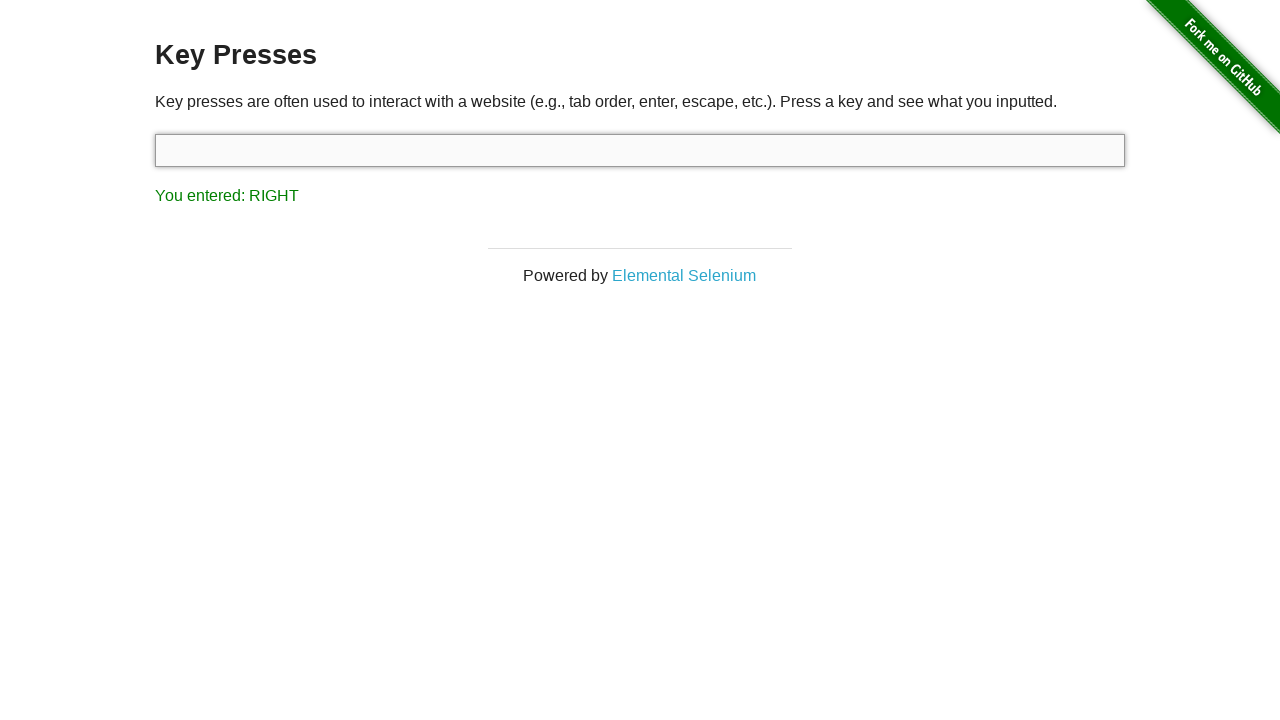

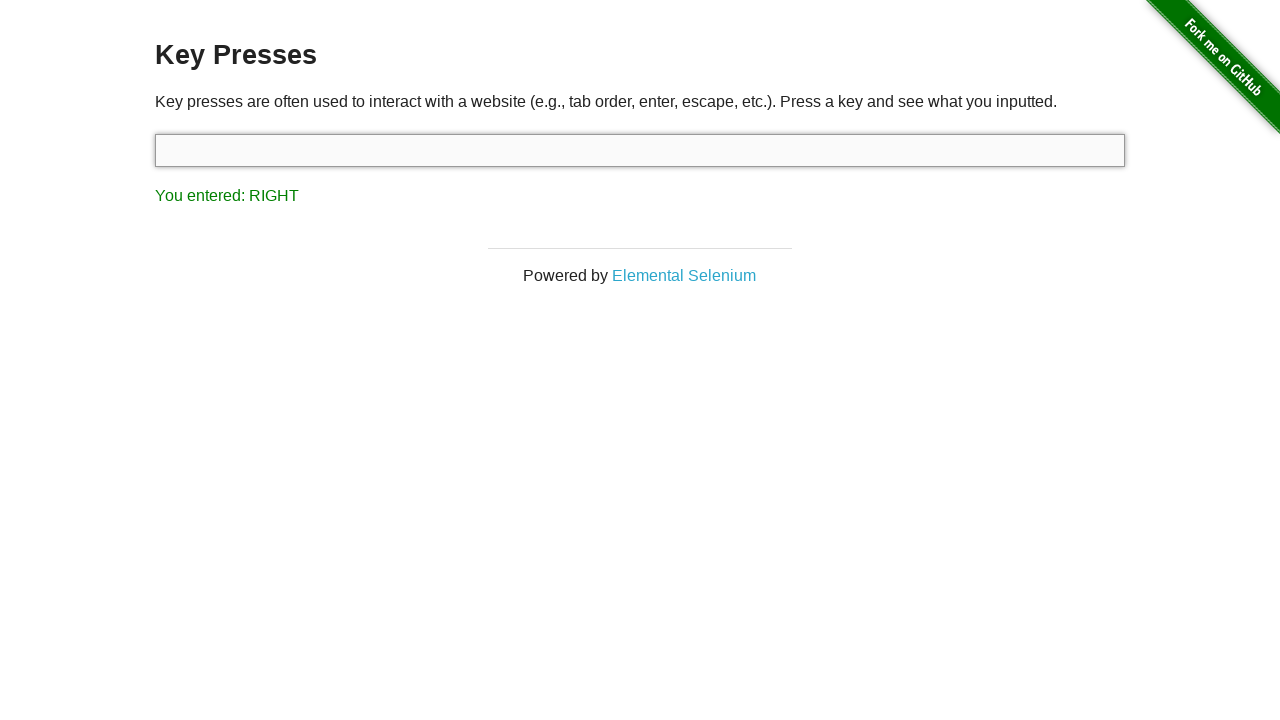